Tests emoji picker iframe interaction by clicking emoji tabs and emojis within an iframe, then filling out a form in the parent frame

Starting URL: https://www.jqueryscript.net/demo/Easy-iFrame-based-Twitter-Emoji-Picker-Plugin-jQuery-Emoojis/

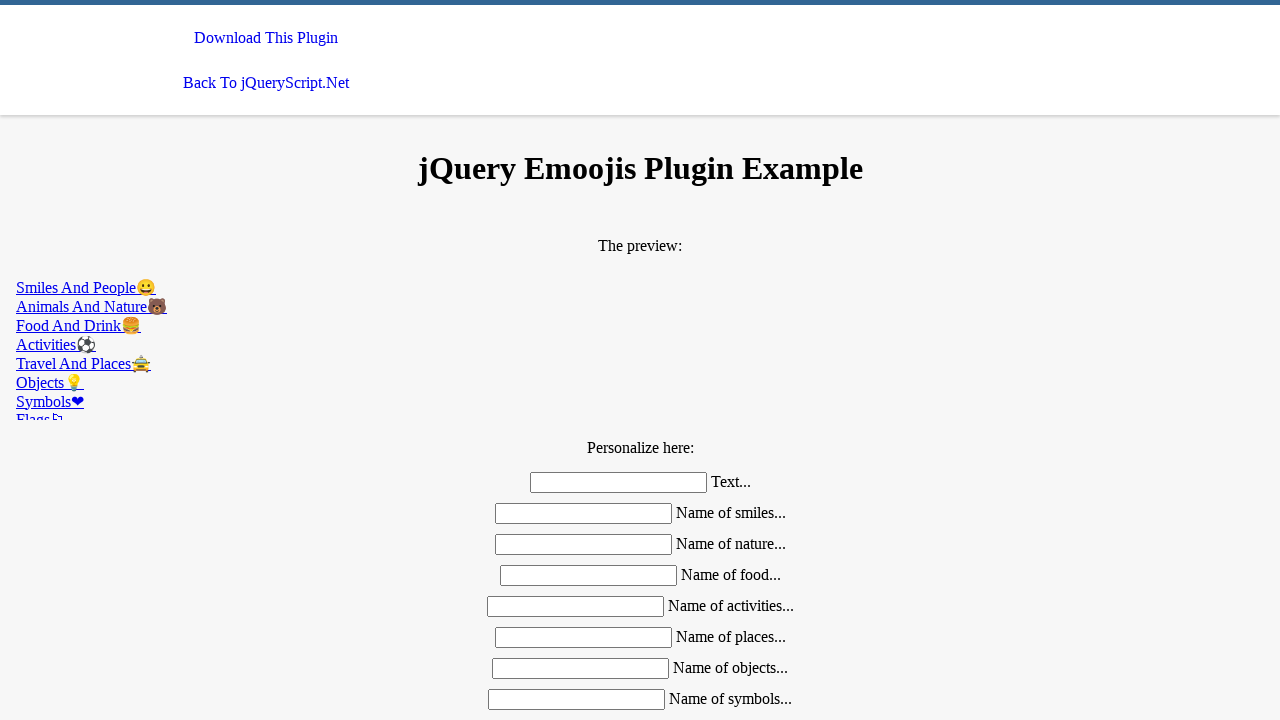

Located emoji picker iframe
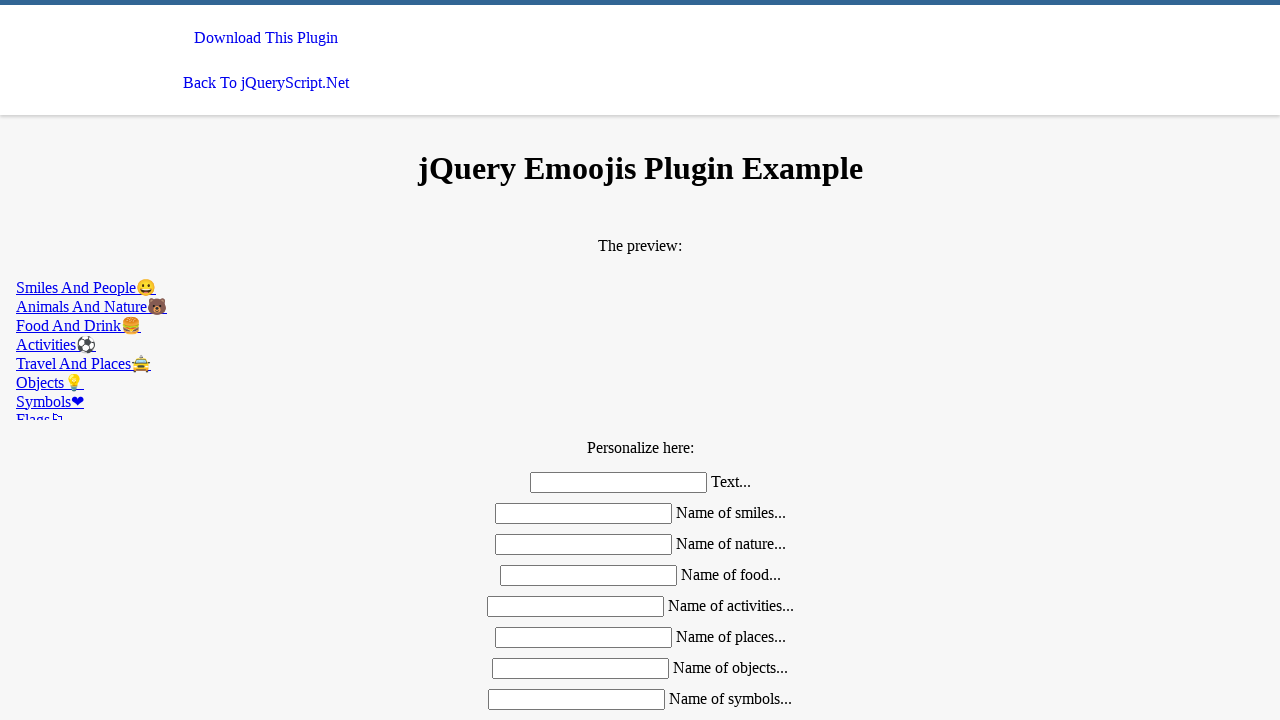

Clicked second emoji tab in iframe at (640, 306) on iframe[id='emoojis'] >> internal:control=enter-frame >> xpath=/html/body/div[1]/
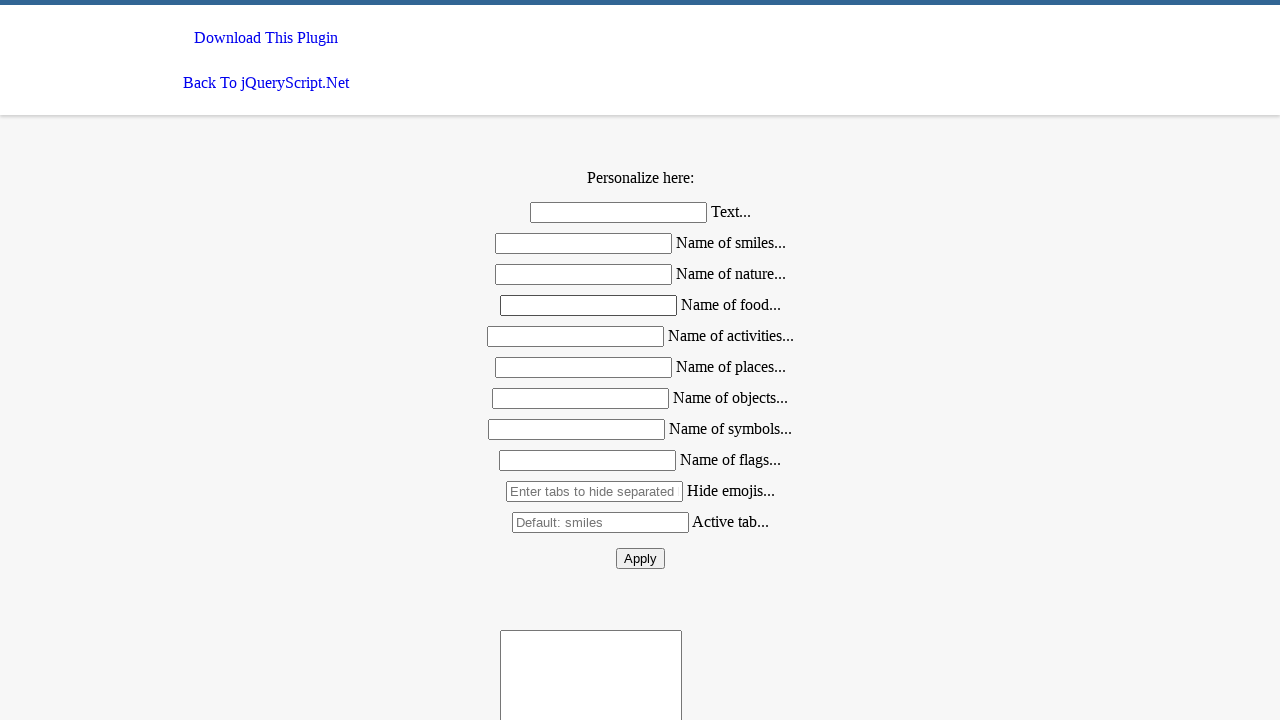

Retrieved all emojis from nature category
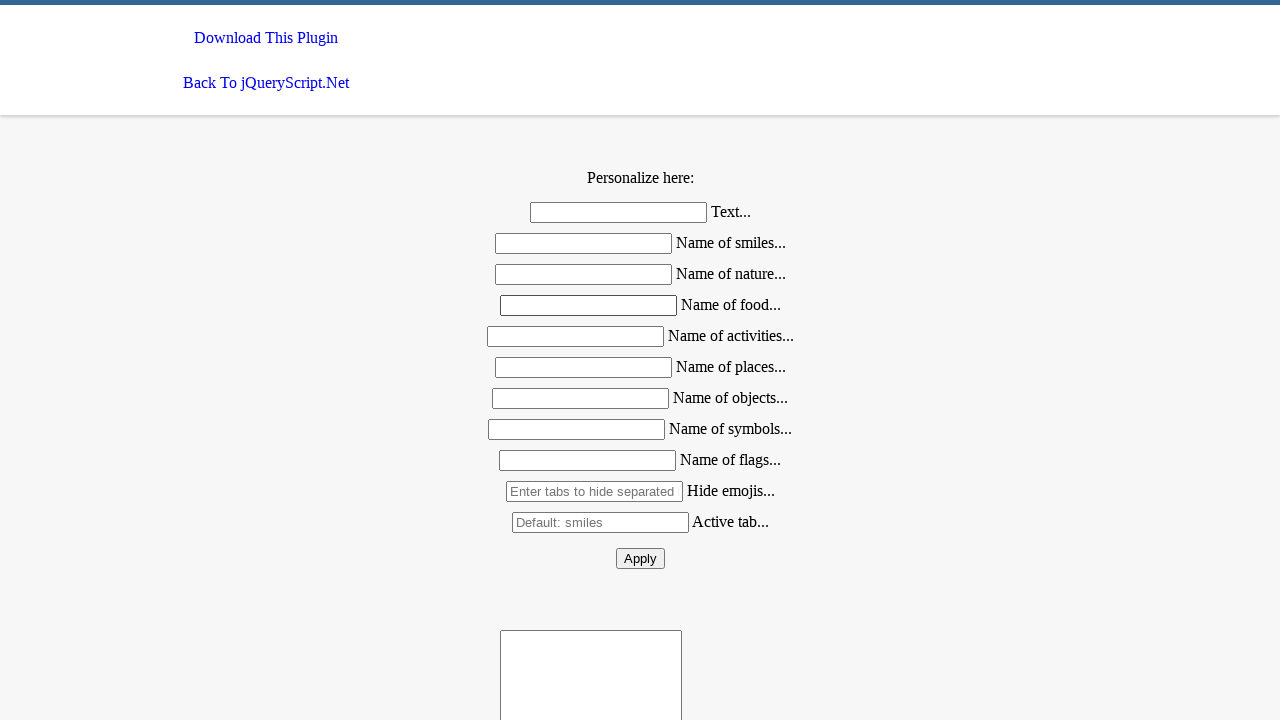

Clicked an emoji in nature category at (640, 385) on iframe[id='emoojis'] >> internal:control=enter-frame >> xpath=//*[@id='nature']/
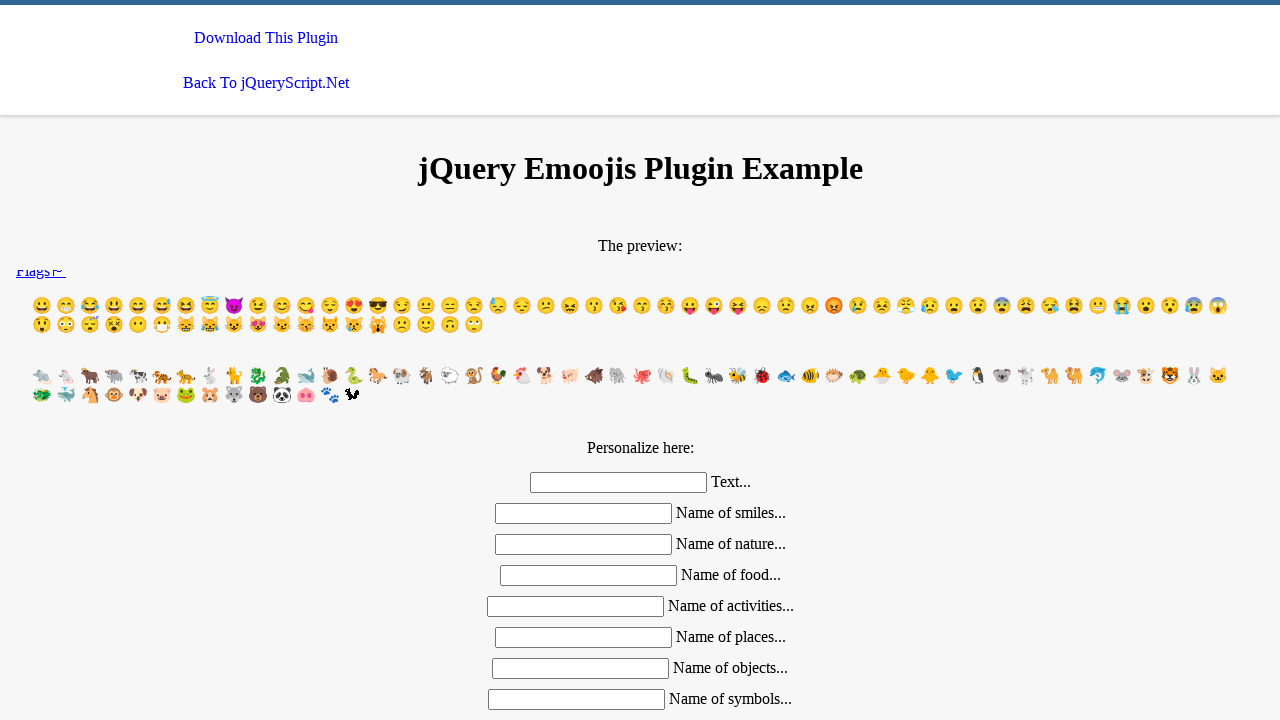

Filled text field with 'Sample Text' on #text
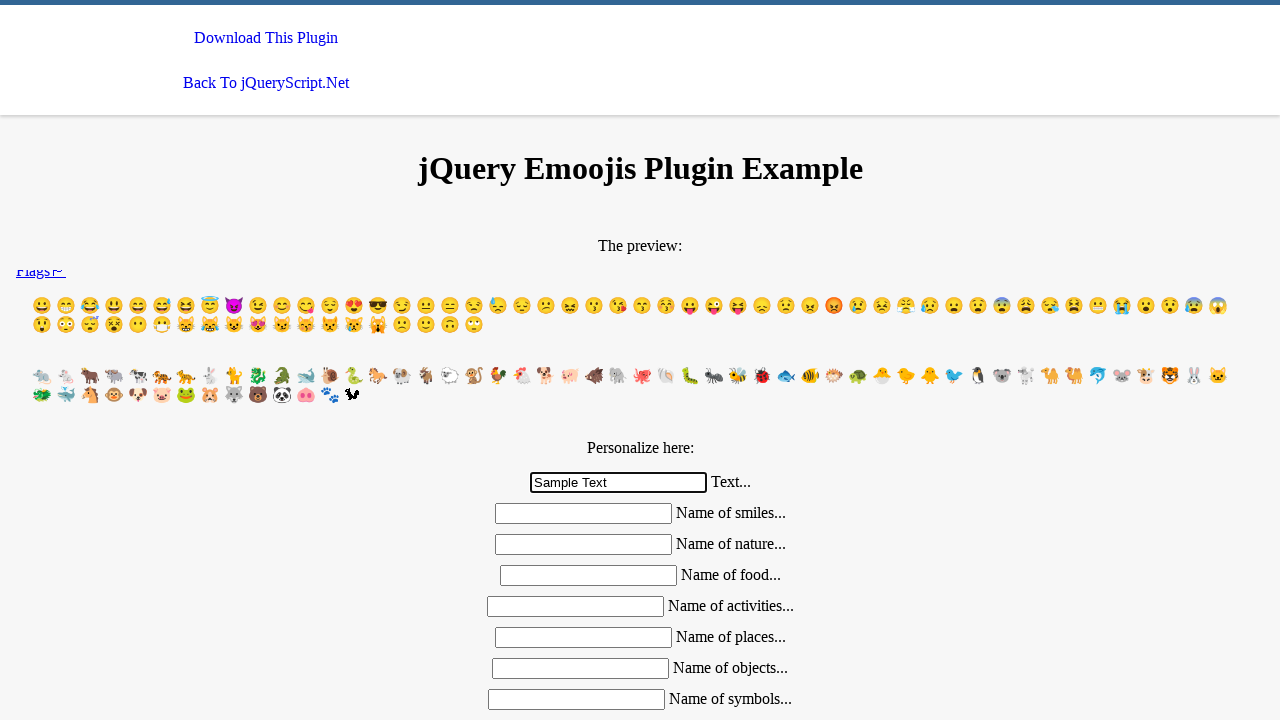

Filled smiles field with 'Happy Smiles' on #smiles
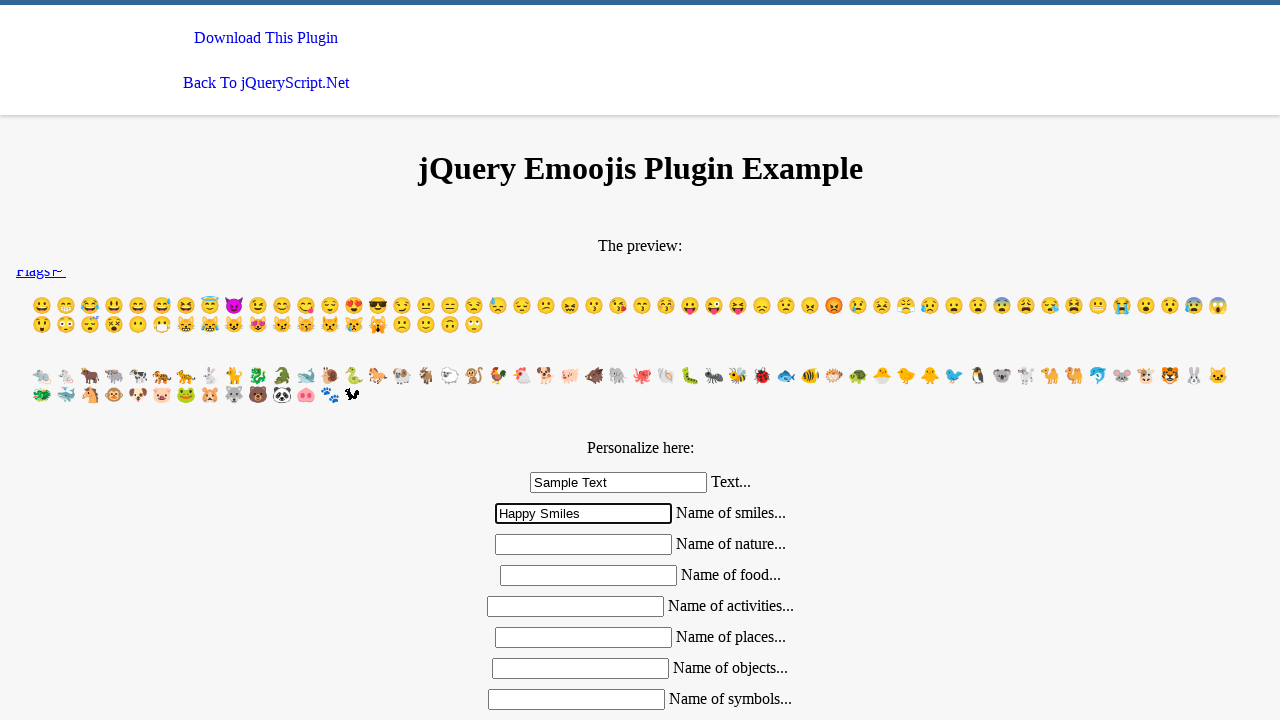

Filled nature field with 'Nature Elements' on #nature
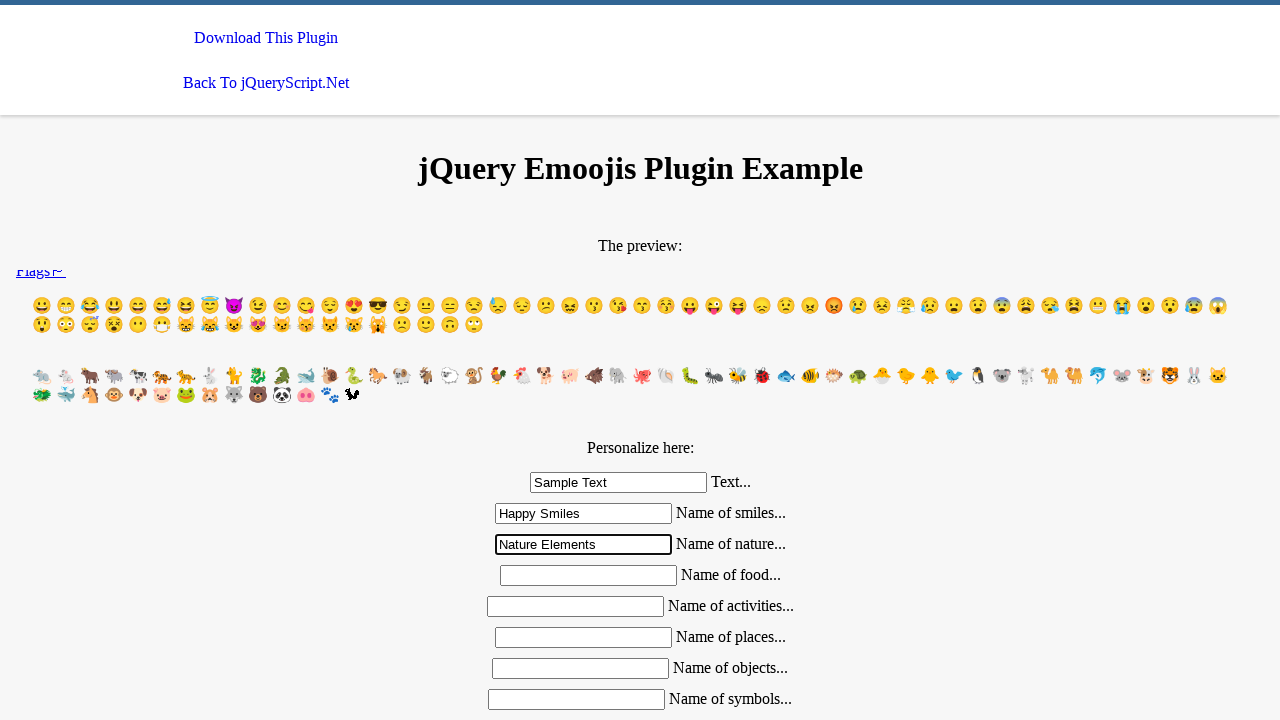

Filled food field with 'Delicious Food' on #food
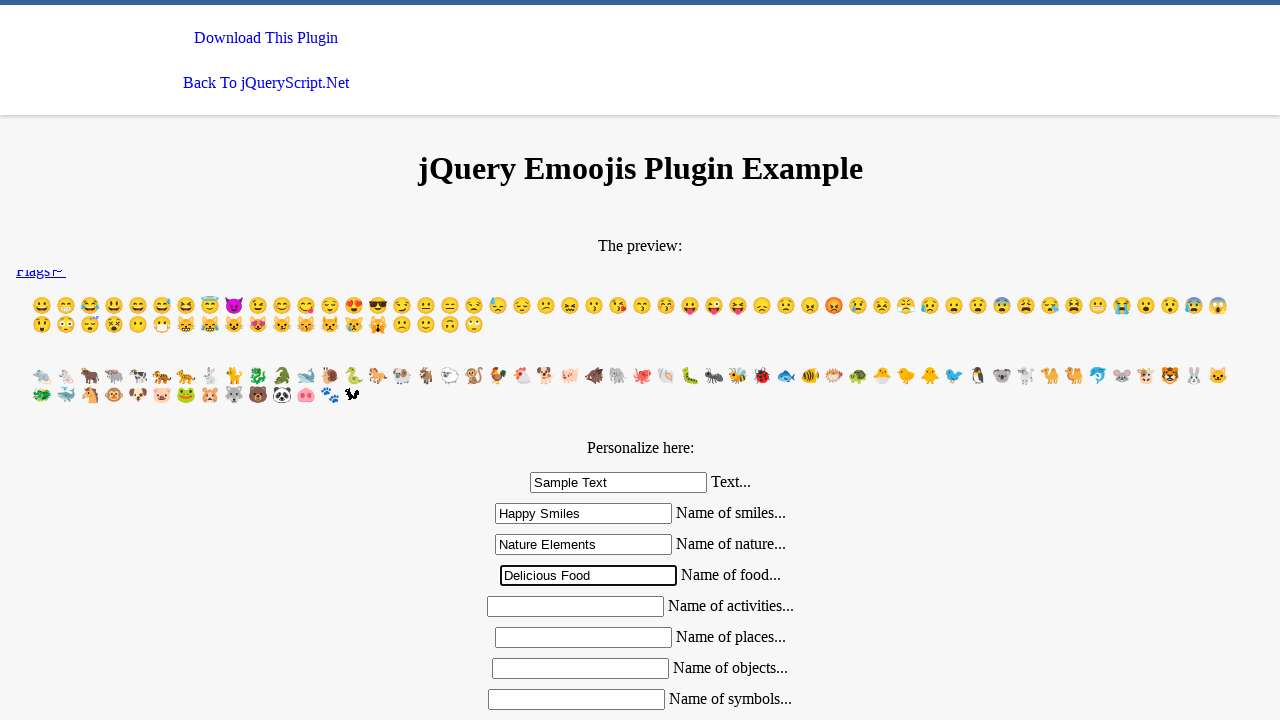

Filled activities field with 'Fun Activities' on #activities
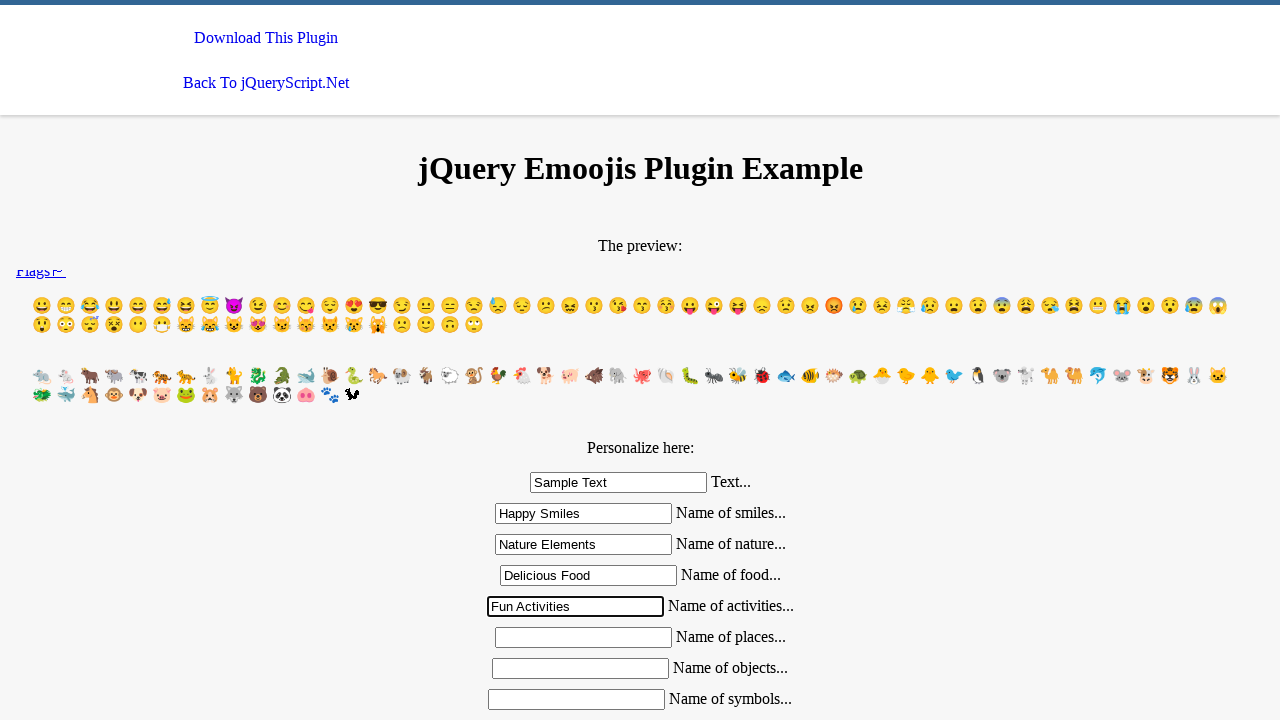

Filled places field with 'Amazing Places' on #places
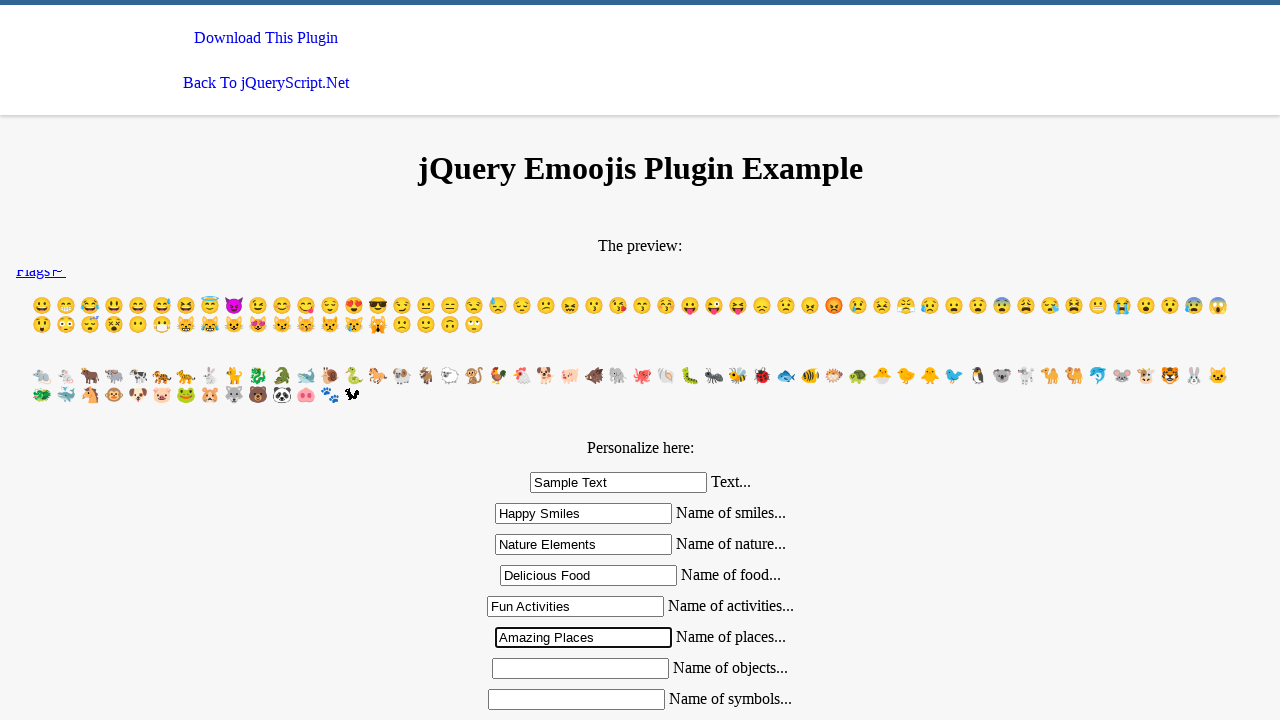

Filled objects field with 'Various Objects' on #objects
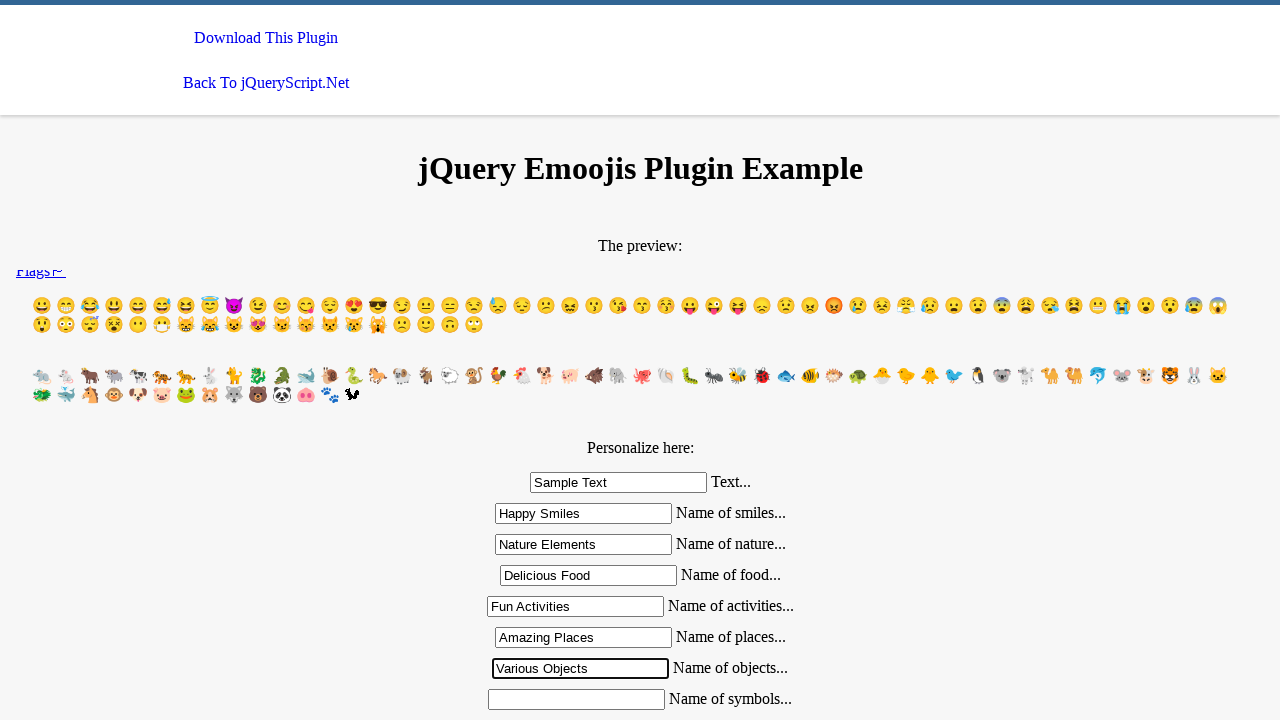

Clicked send button to submit form at (640, 524) on #send
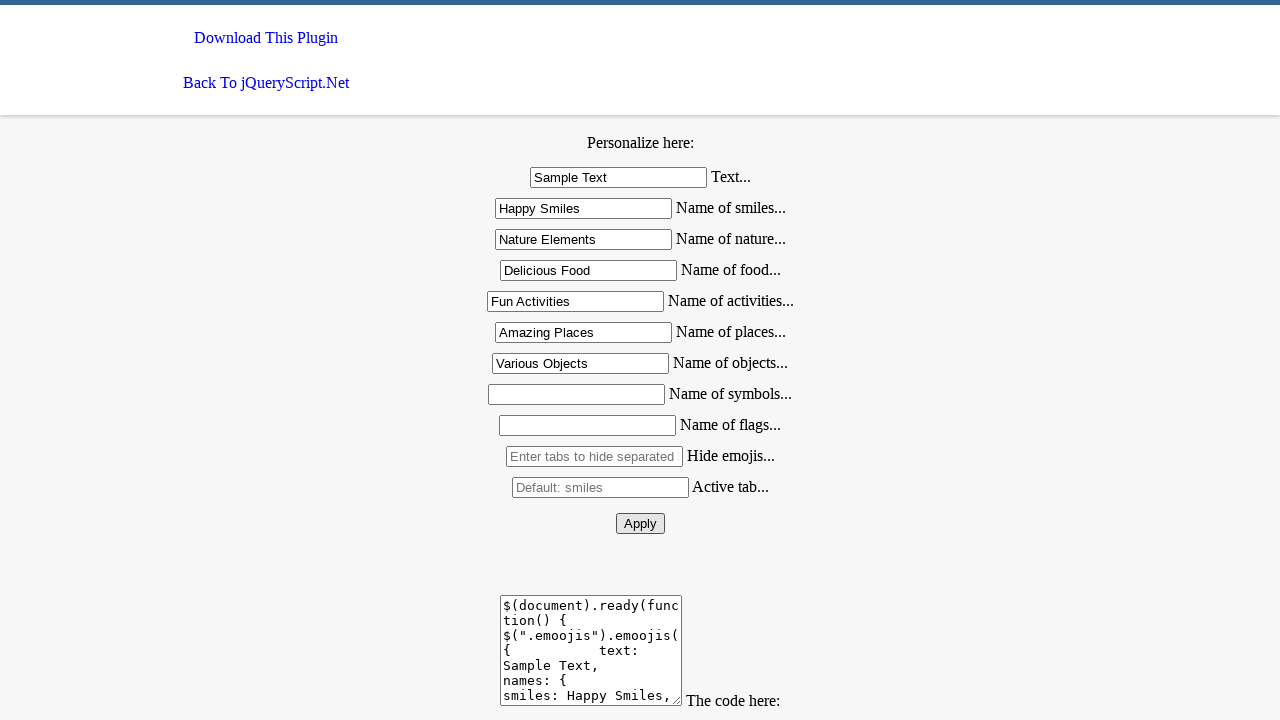

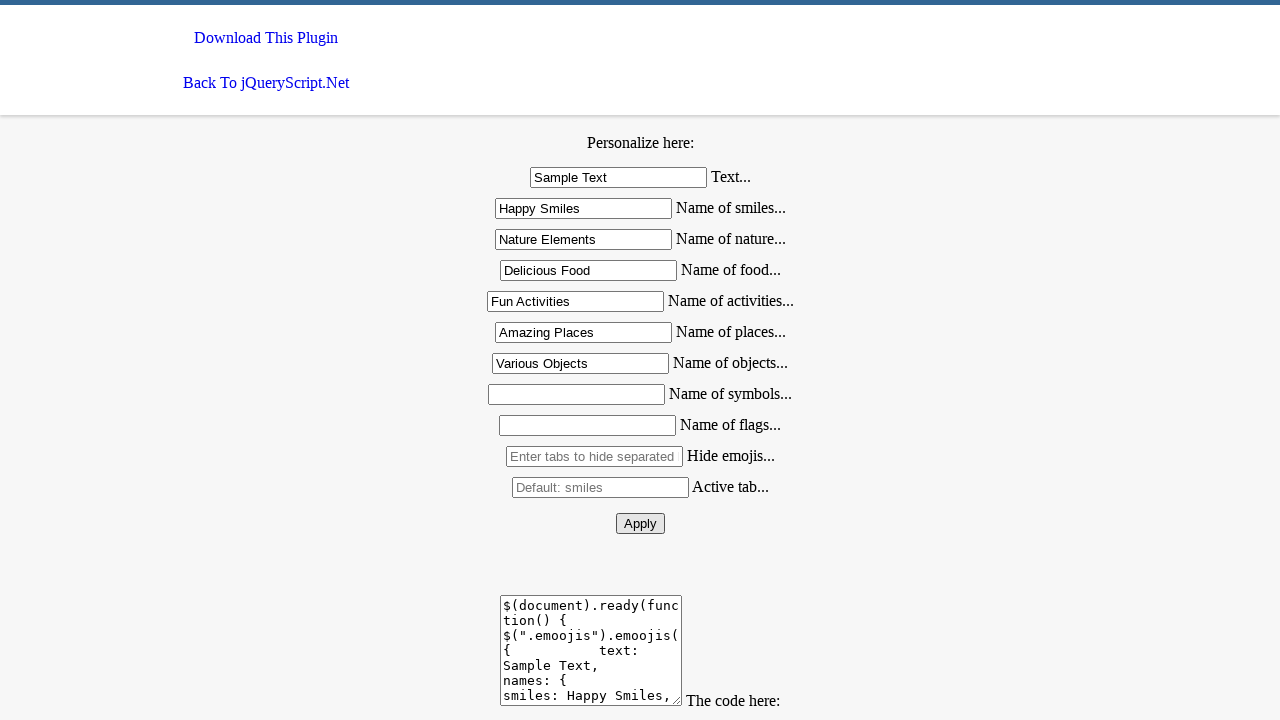